Tests a math exercise form by reading a value from the page, calculating the answer using a logarithmic formula, filling in the result, checking required checkboxes/radio buttons, and submitting the form.

Starting URL: https://suninjuly.github.io/math.html

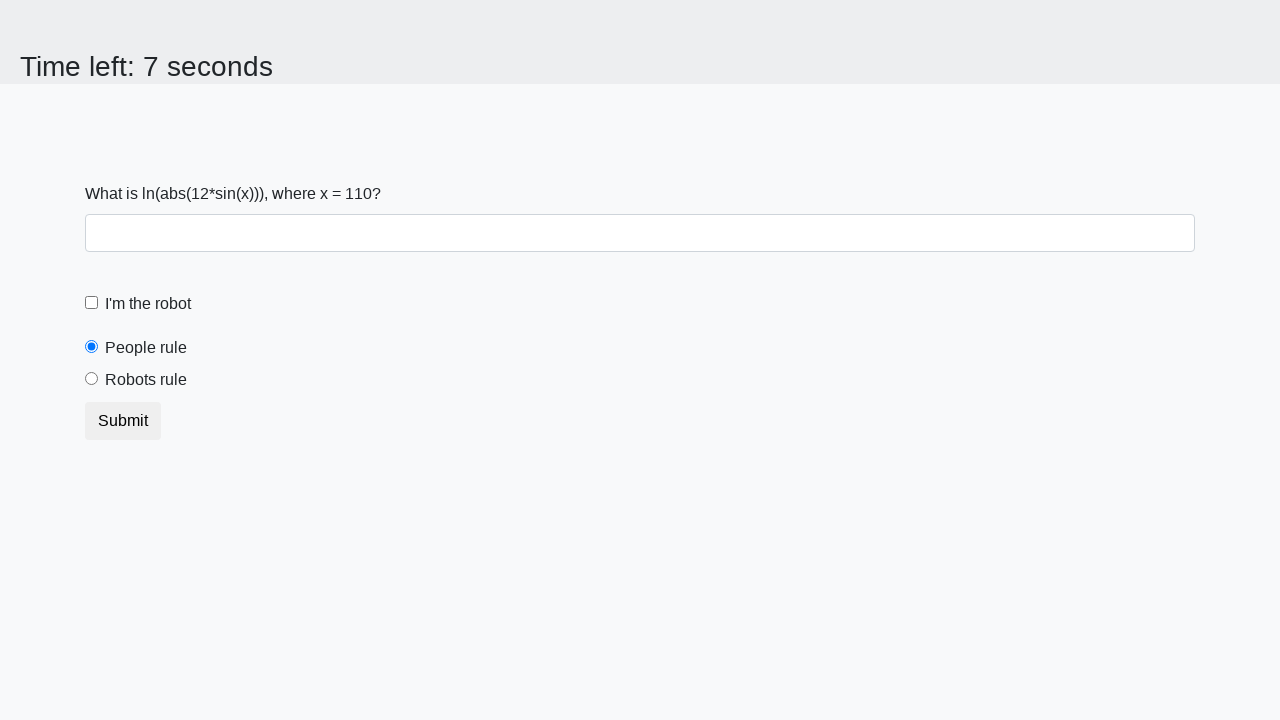

Located and read the x value from the page
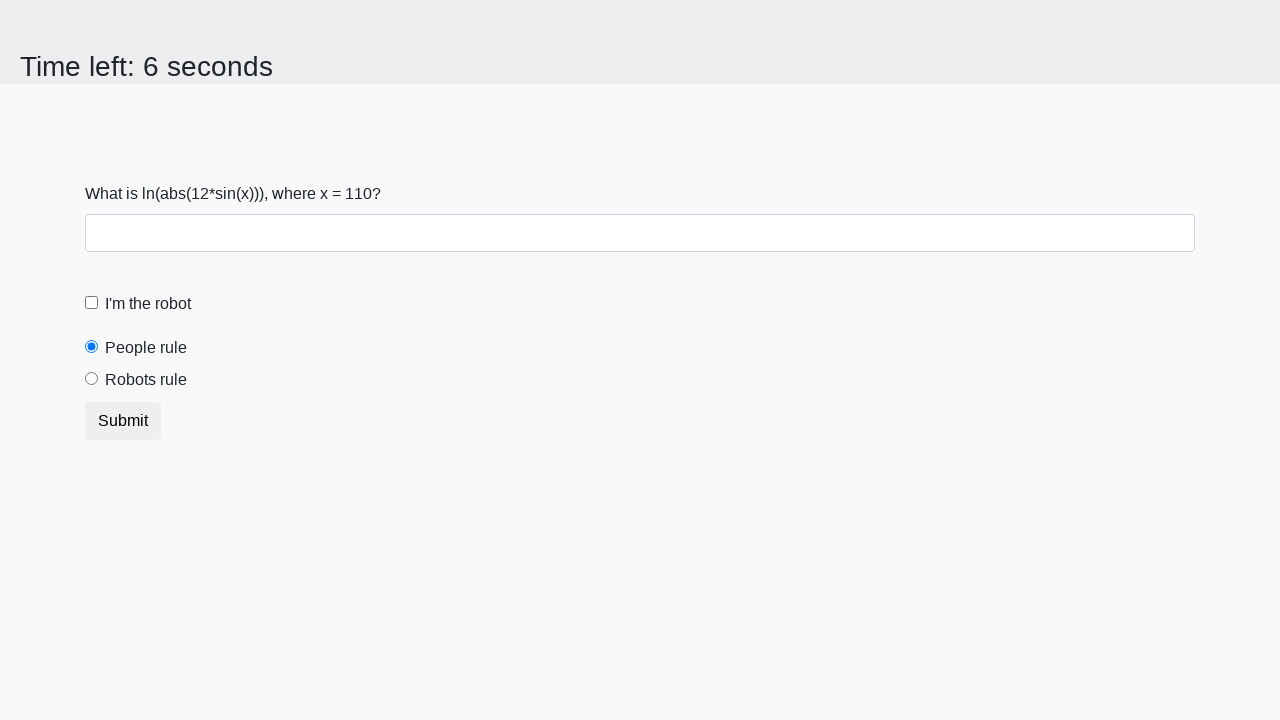

Calculated answer using logarithmic formula: -0.6331587384354191
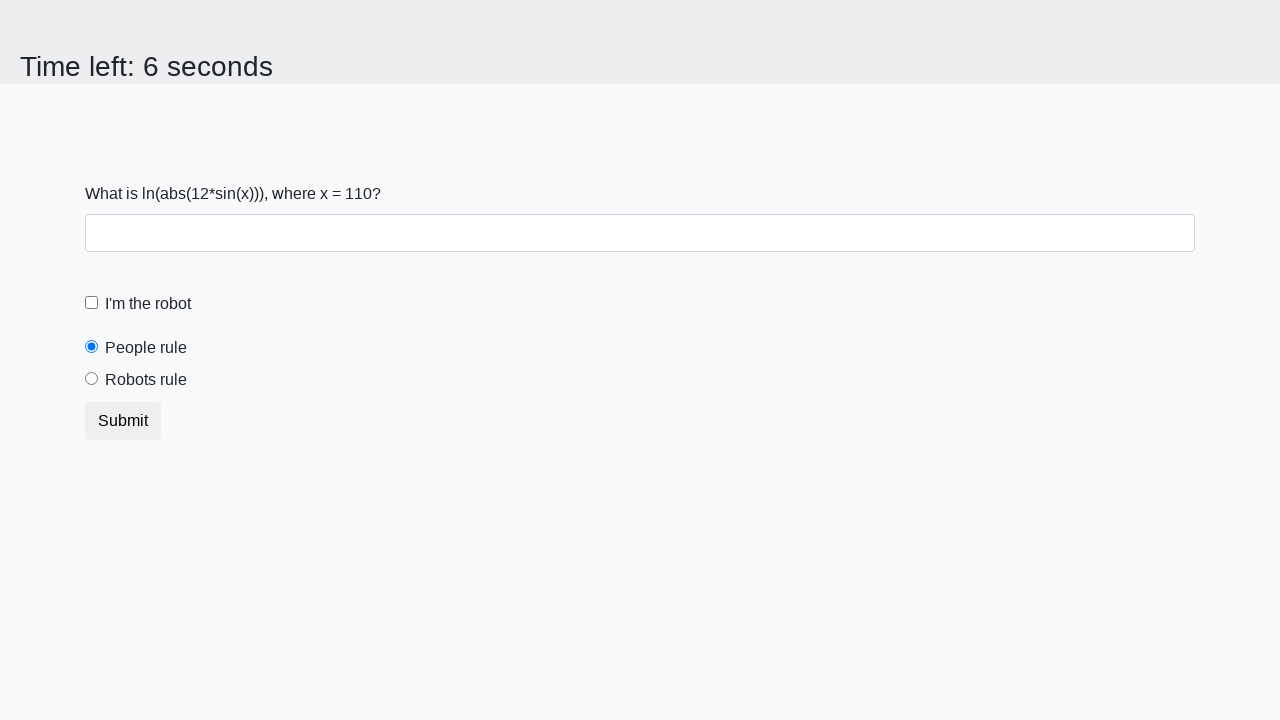

Filled in the calculated answer in the form field on #answer
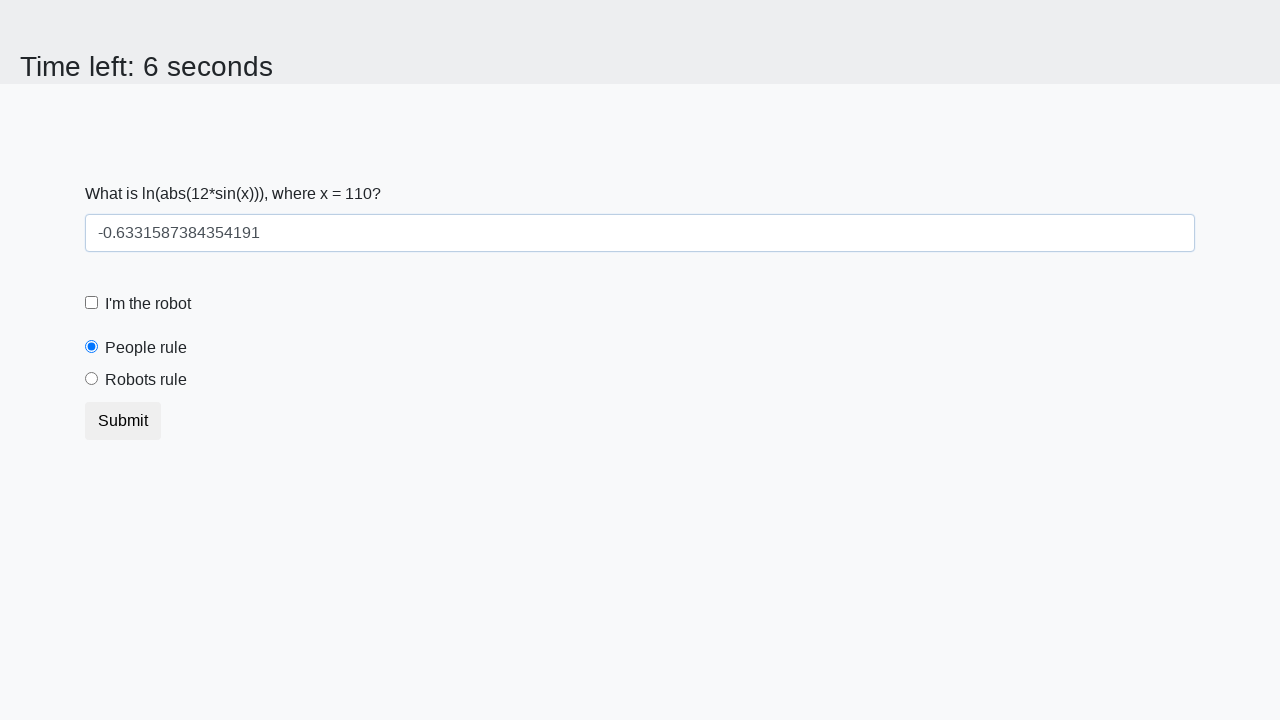

Clicked the robot checkbox at (92, 303) on #robotCheckbox
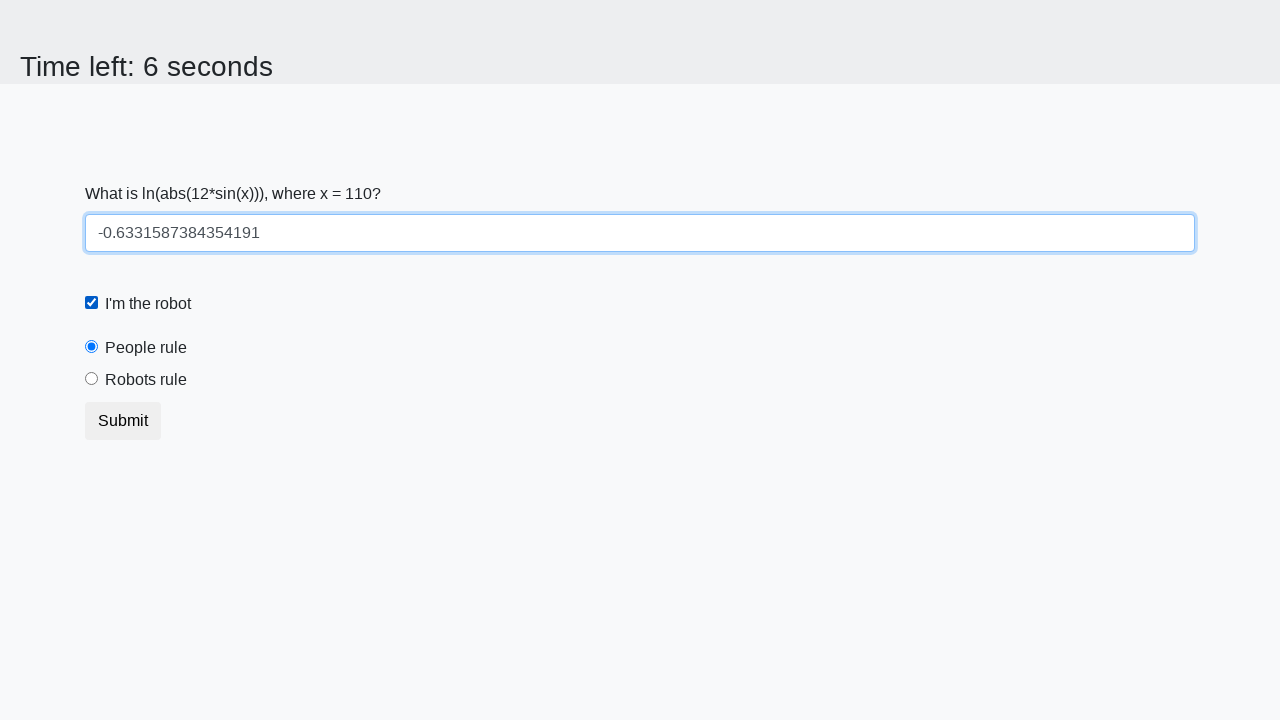

Clicked the robots rule radio button at (146, 380) on [for='robotsRule']
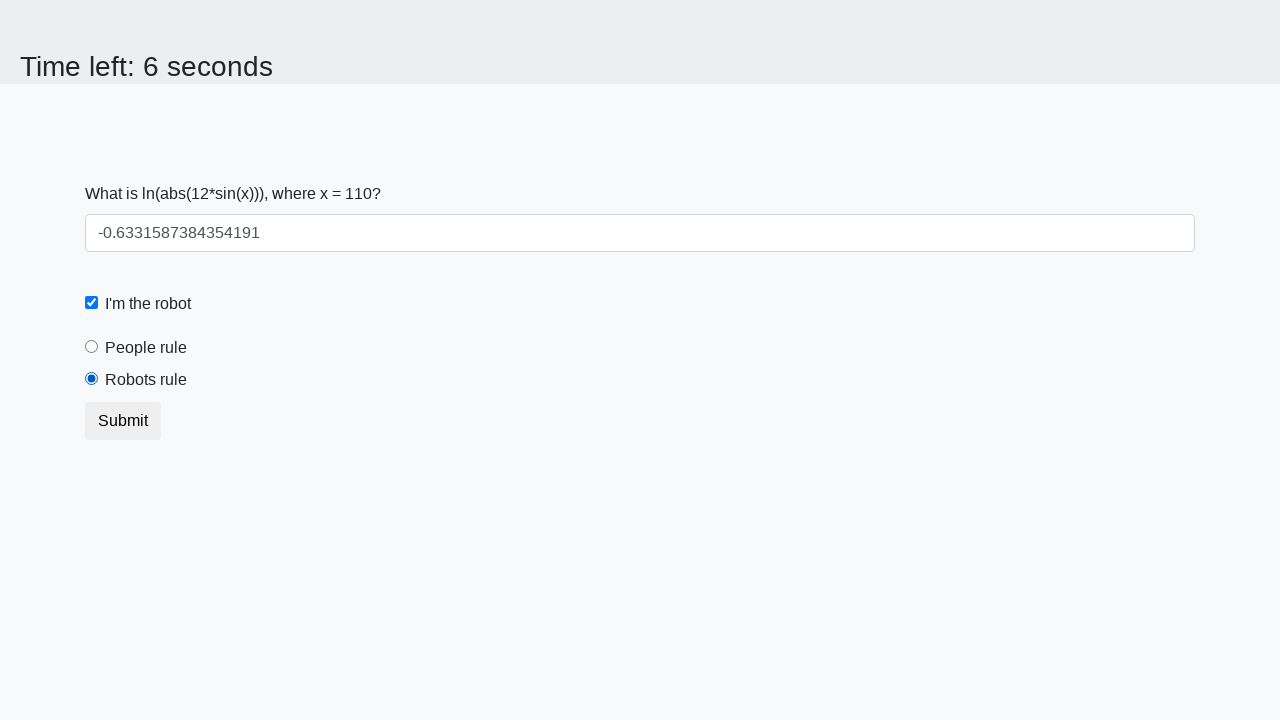

Clicked the submit button to submit the form at (123, 421) on button.btn
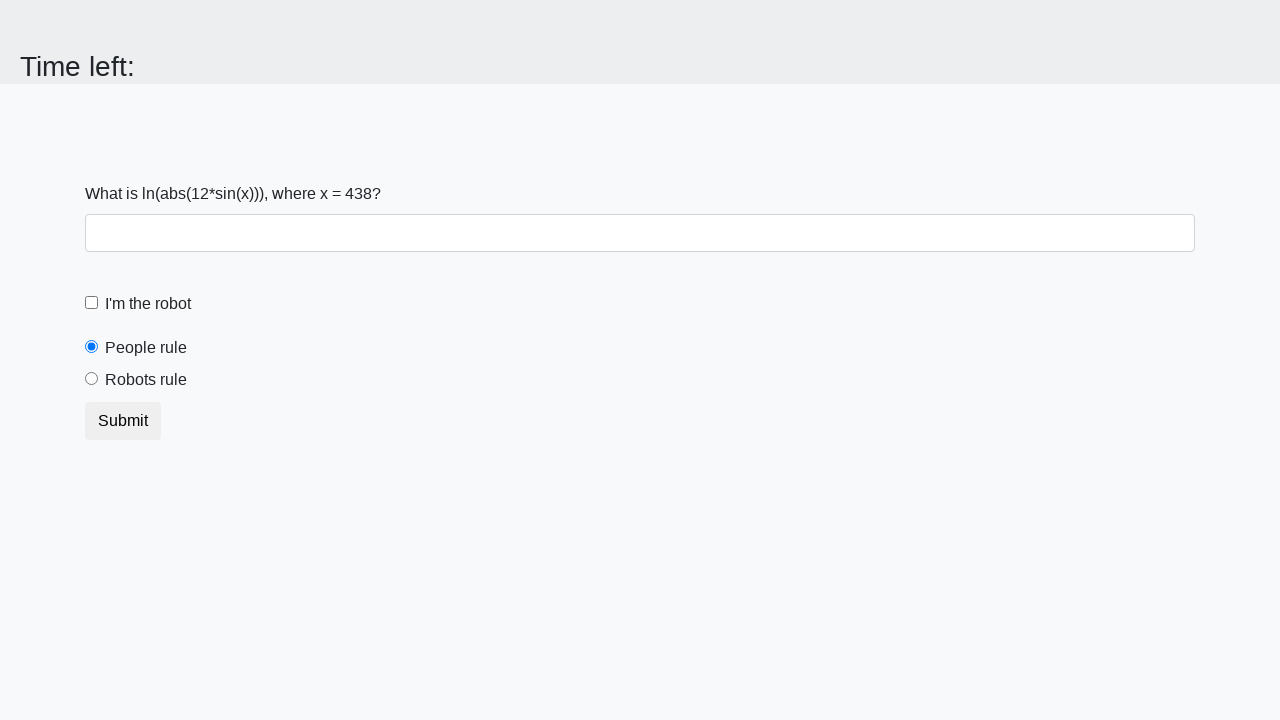

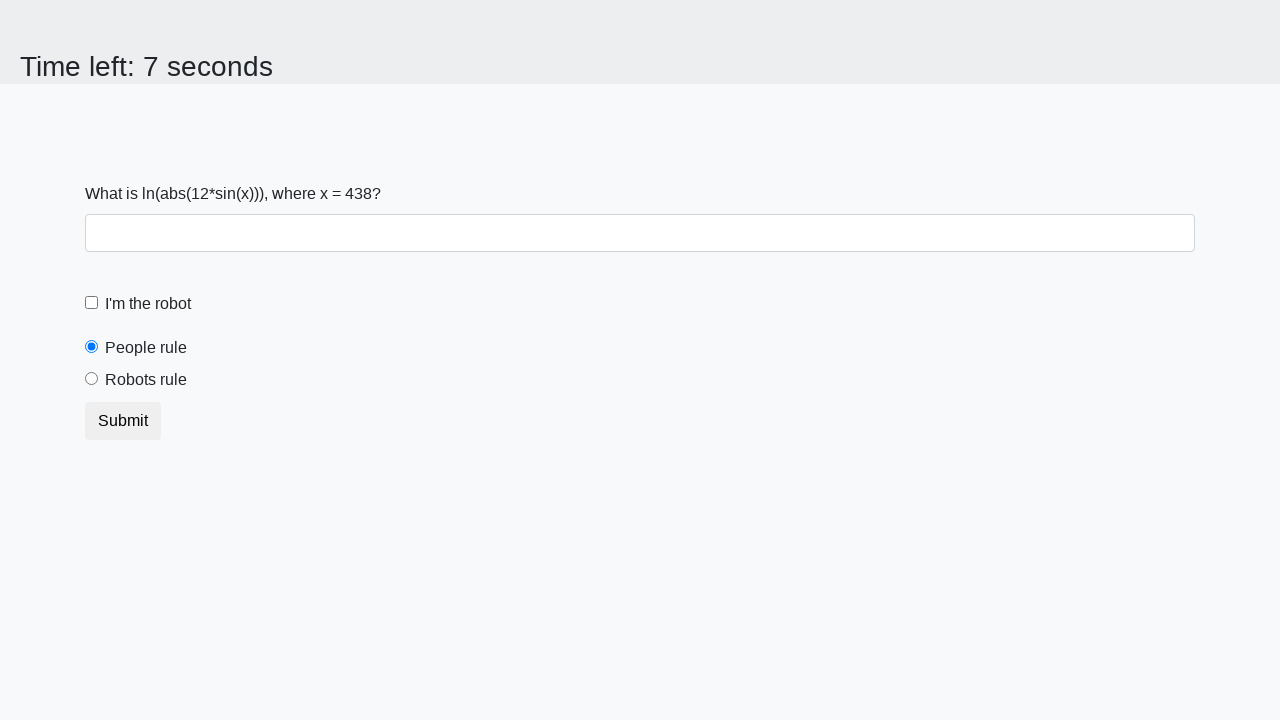